Tests calculator subtraction functionality by clicking 8 - 2 and verifying the result equals 6

Starting URL: https://testpages.eviltester.com/styled/apps/calculator.html

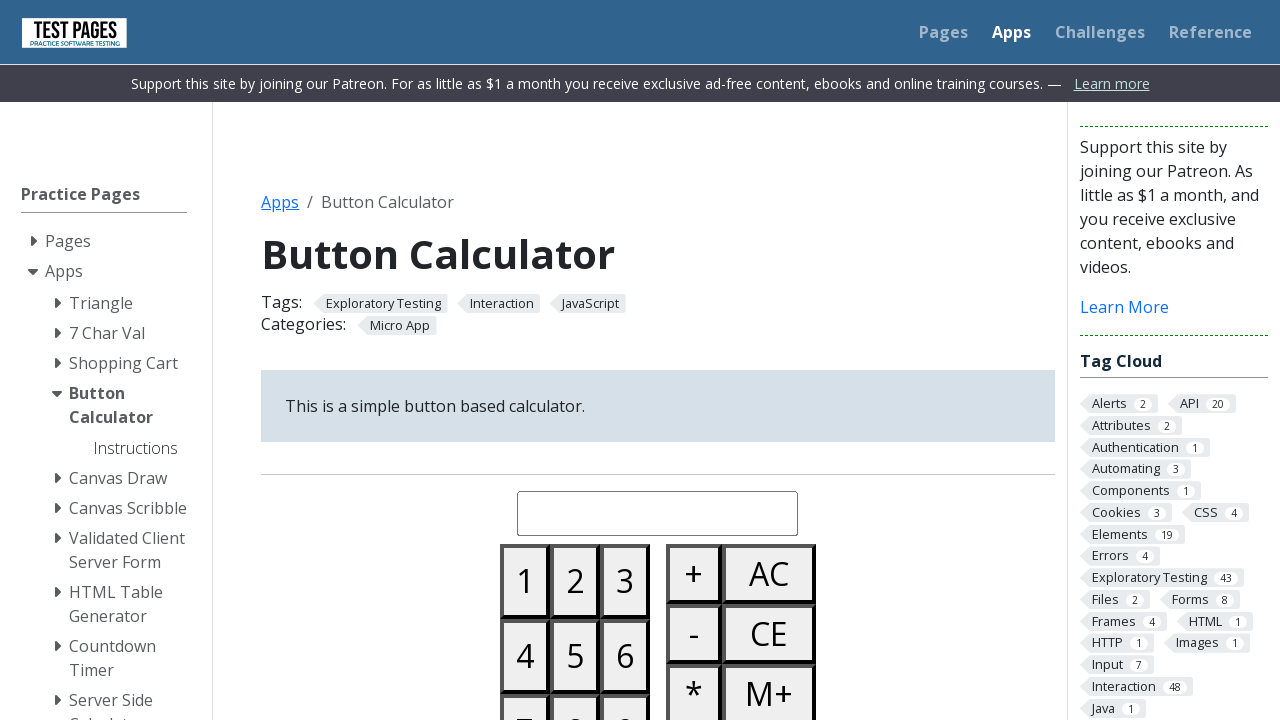

Clicked button 8 at (575, 683) on #button08
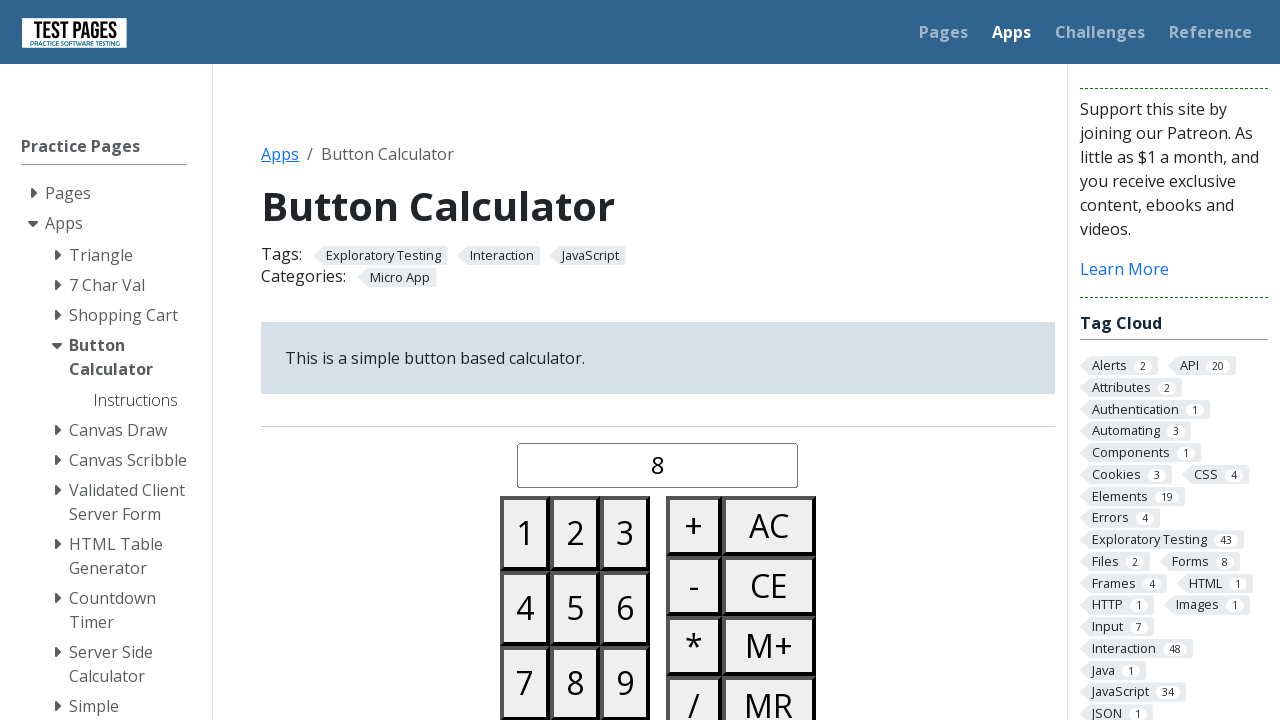

Clicked minus button at (694, 586) on #buttonminus
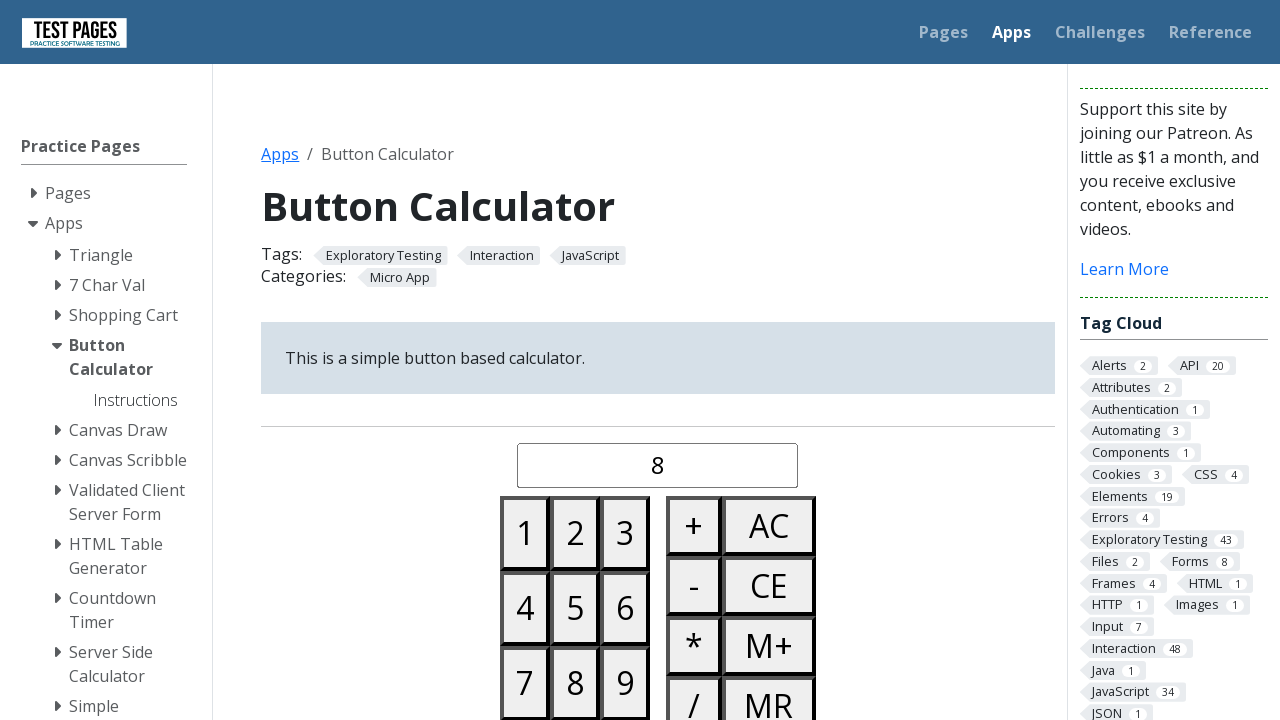

Clicked button 2 at (575, 533) on #button02
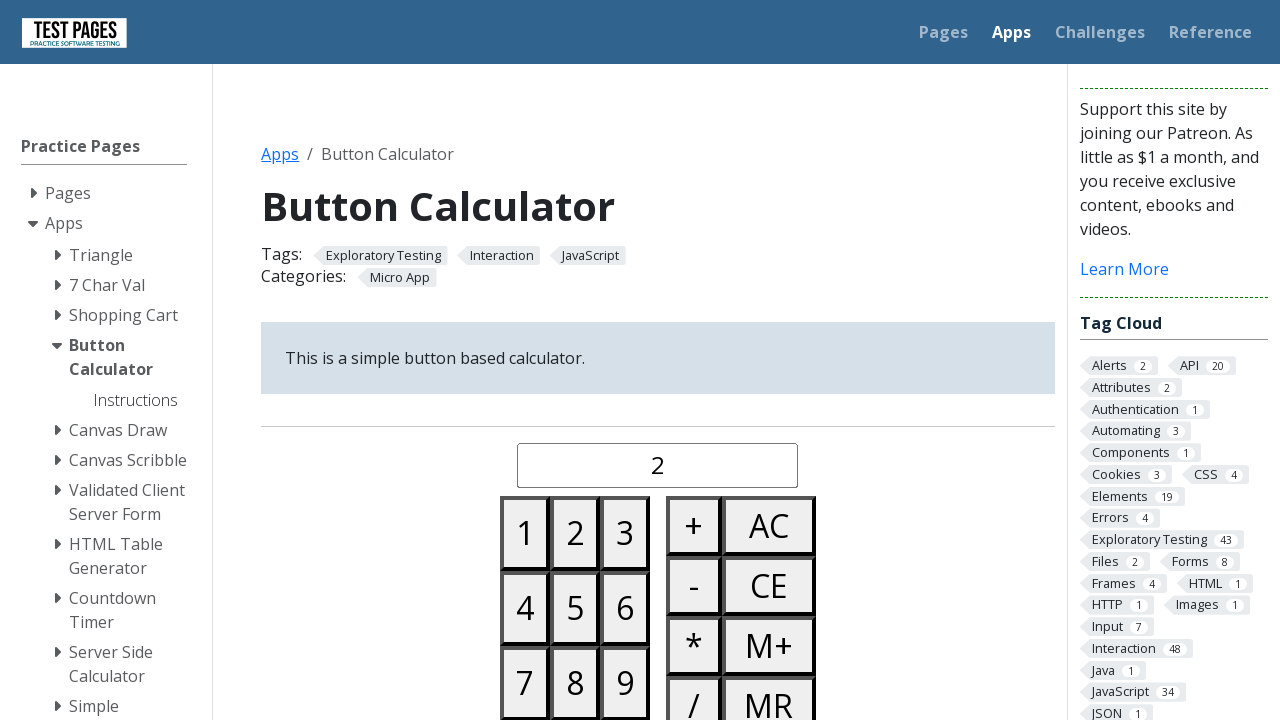

Clicked equals button at (694, 360) on #buttonequals
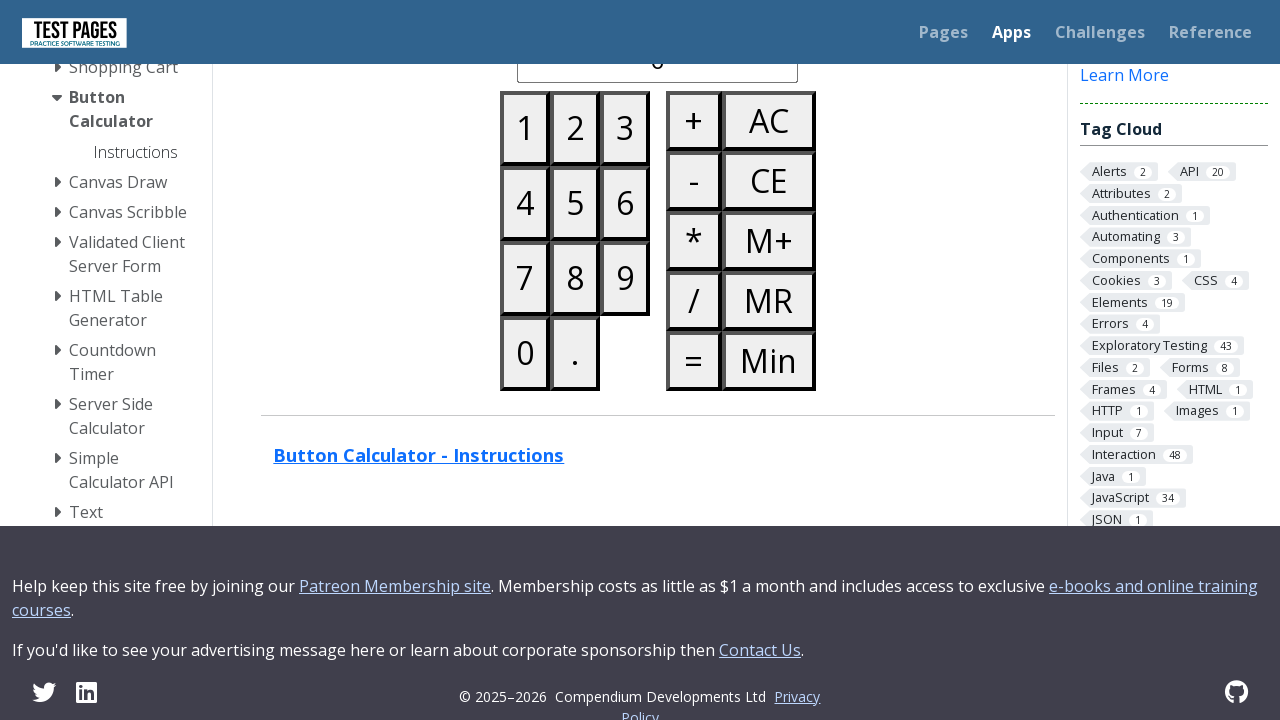

Waited for result display to appear
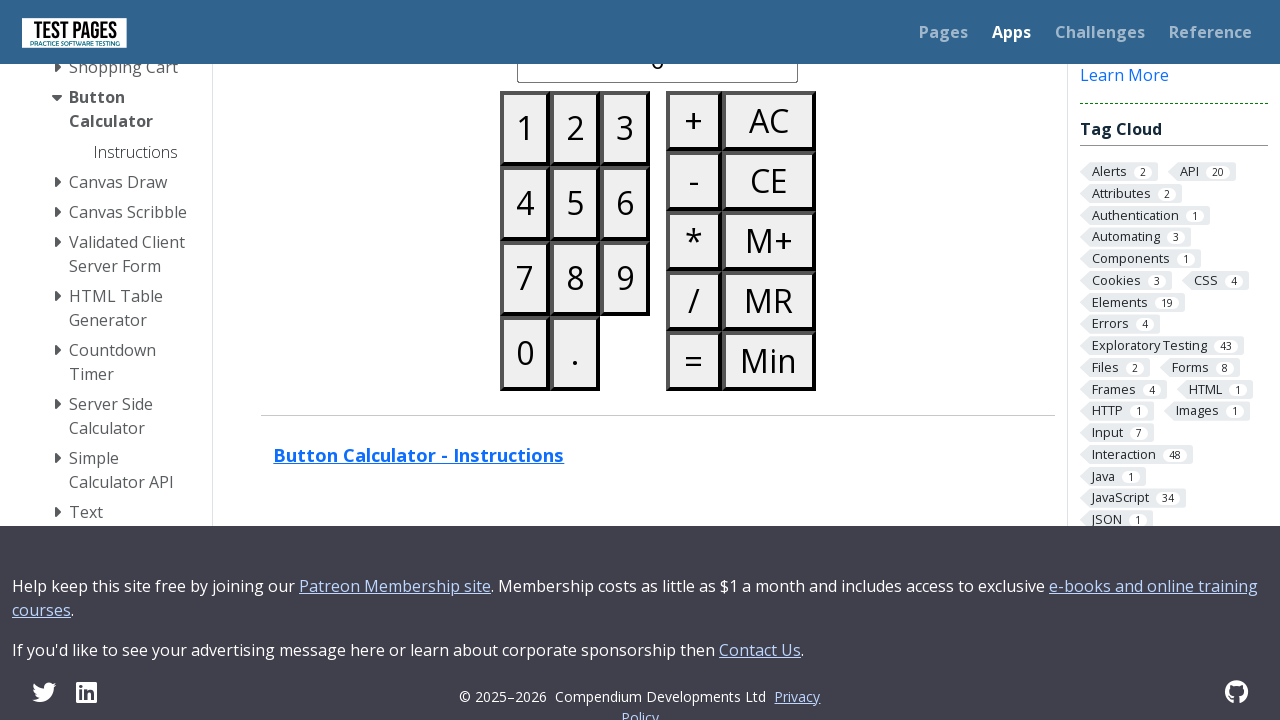

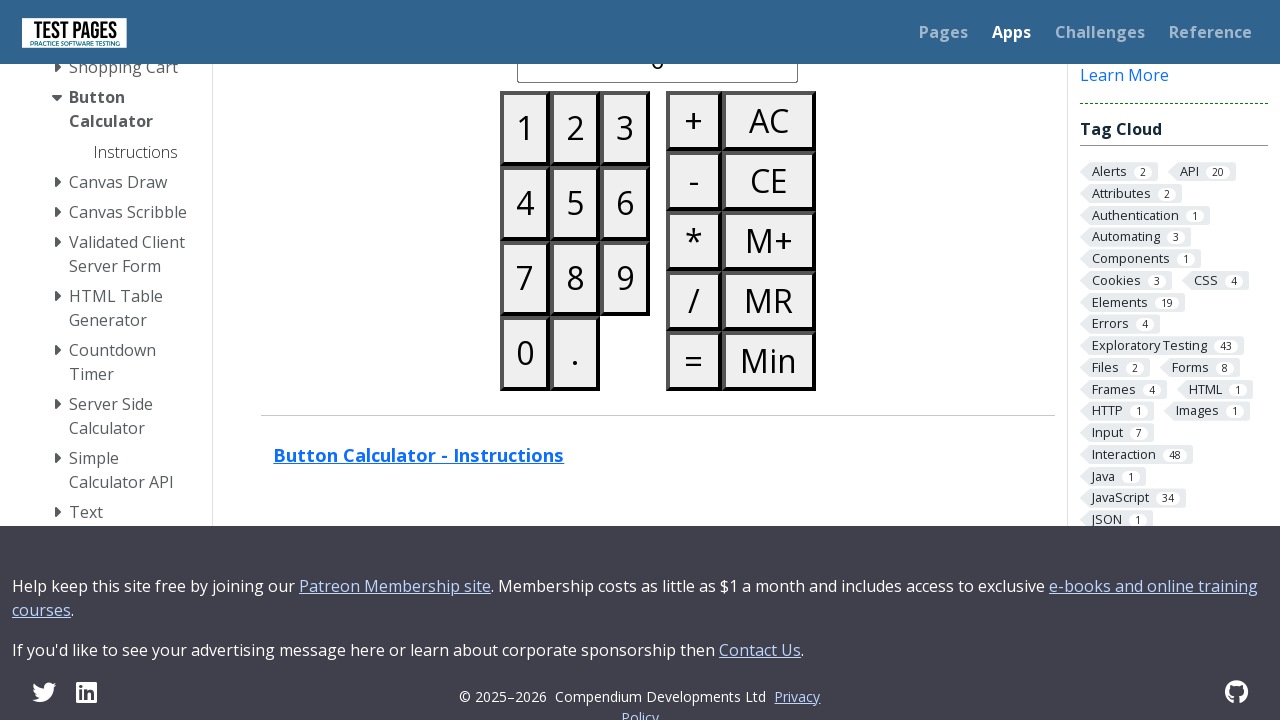